Tests iframe switching by locating an iframe, switching to it, and interacting with elements inside the iframe

Starting URL: https://jqueryui.com/autocomplete

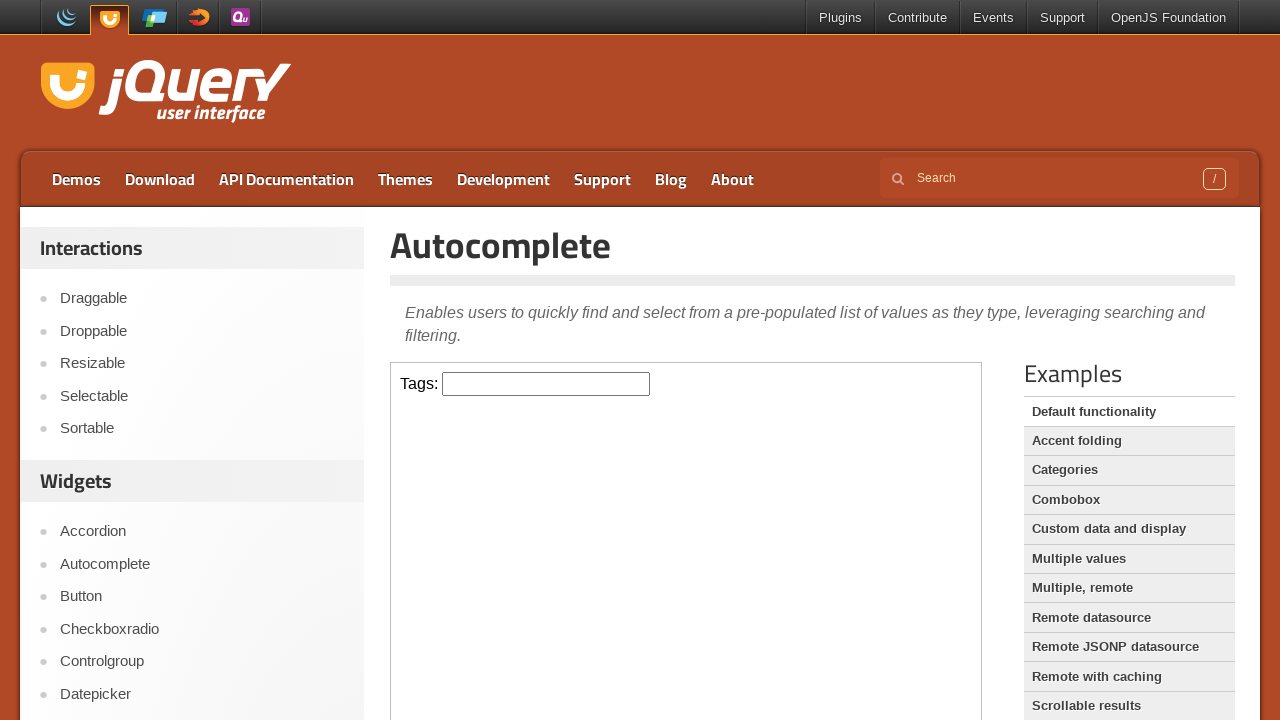

Located iframe with class 'demo-frame'
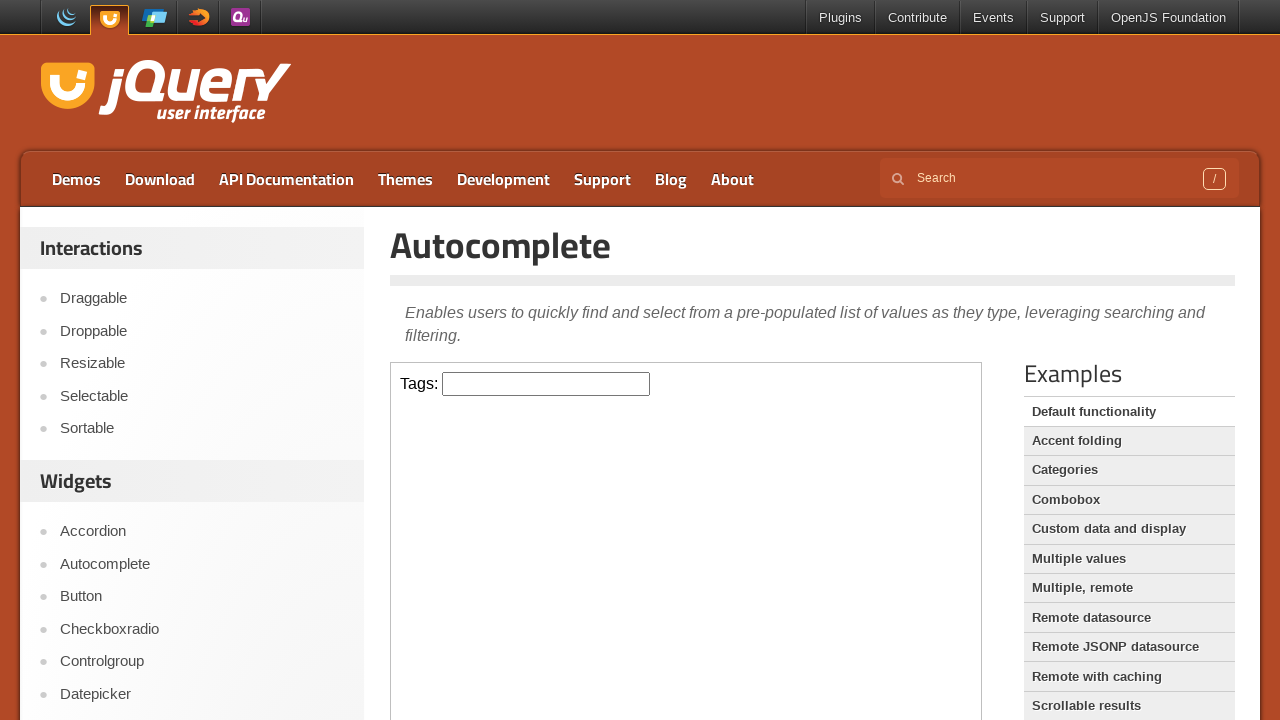

Filled tags input field with 'test' inside iframe on xpath=//iframe[@class='demo-frame'] >> internal:control=enter-frame >> #tags
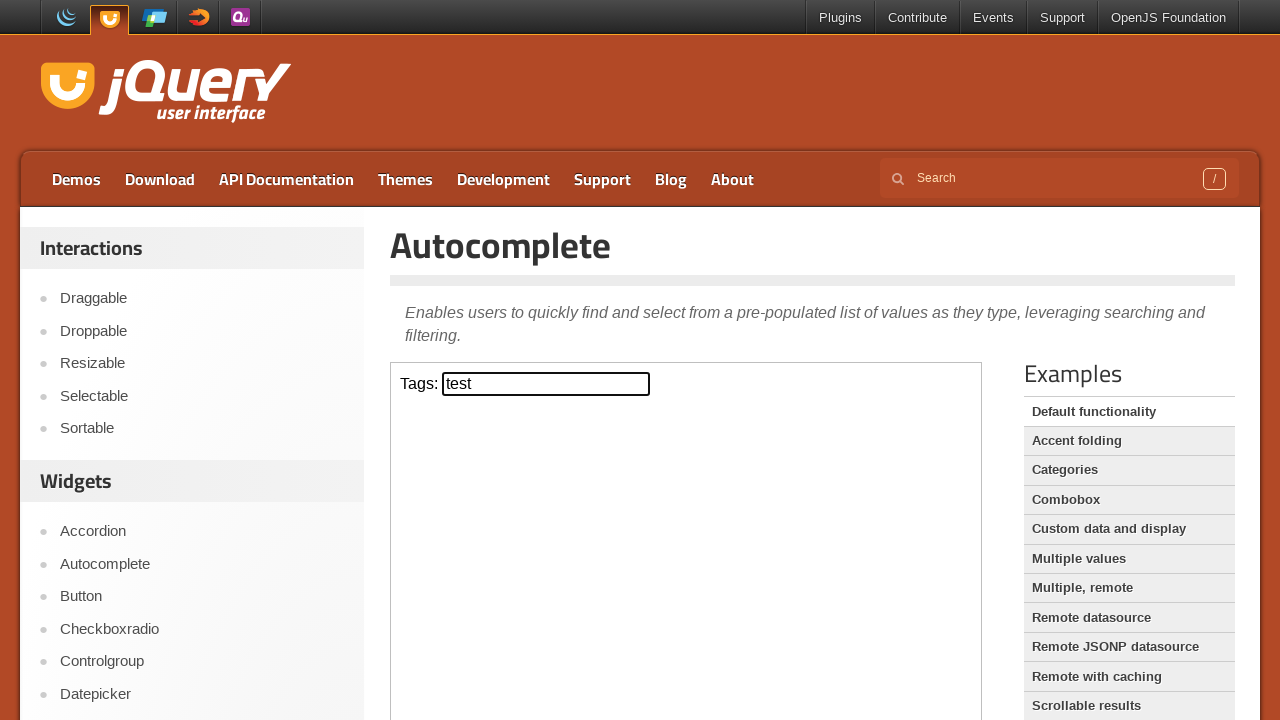

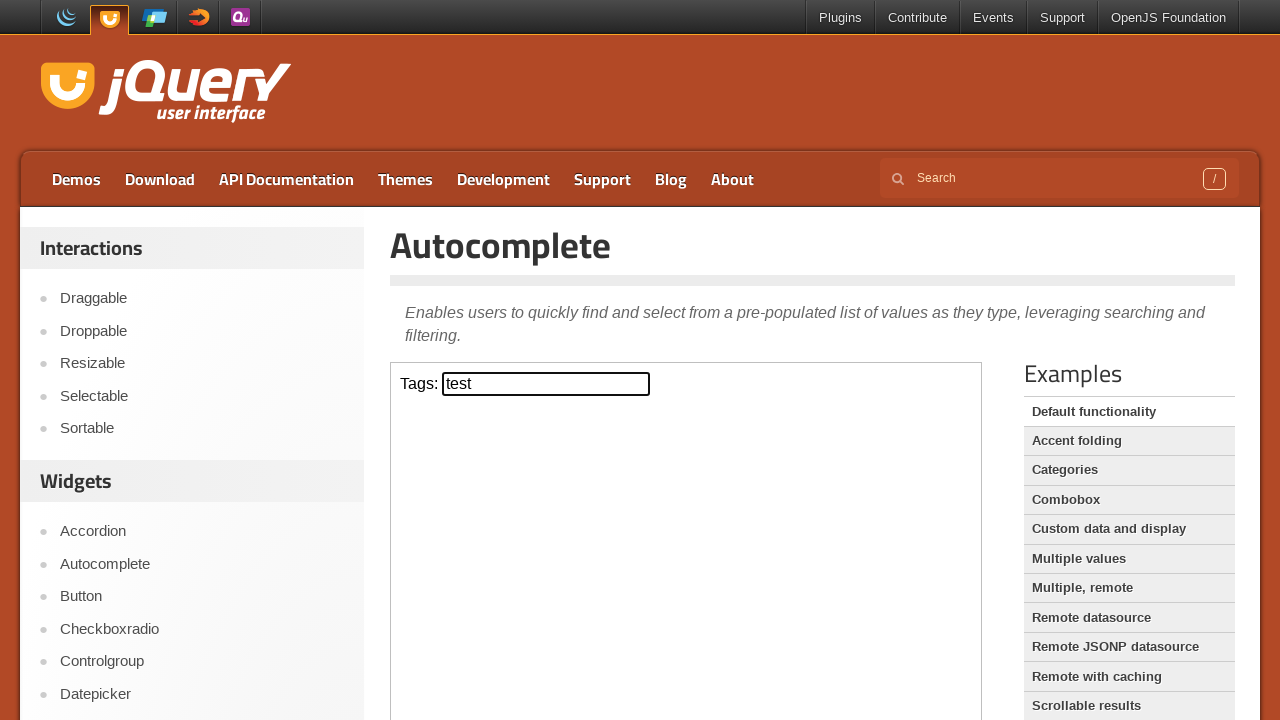